Performs a drag and drop action from 'box A' (draggable element) to 'box B' (droppable element) on a drag-and-drop demo page.

Starting URL: https://crossbrowsertesting.github.io/drag-and-drop

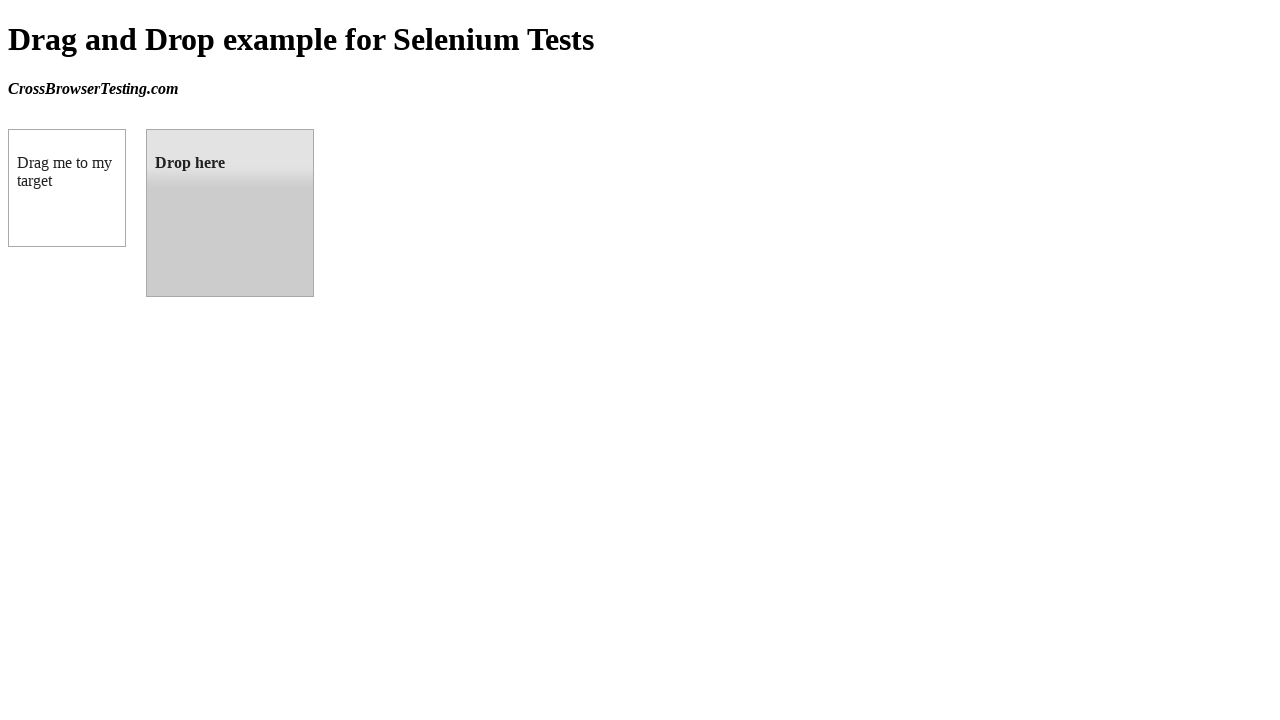

Located box A (draggable element) with ID 'draggable'
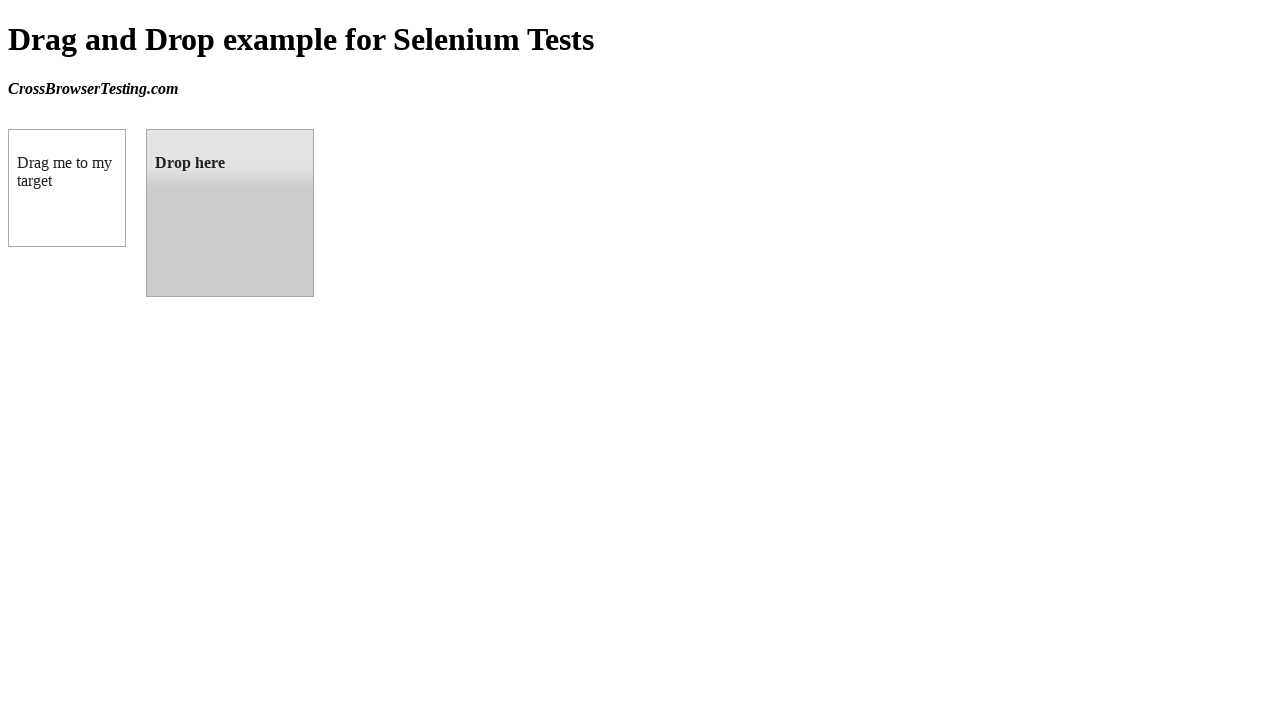

Located box B (droppable element) with ID 'droppable'
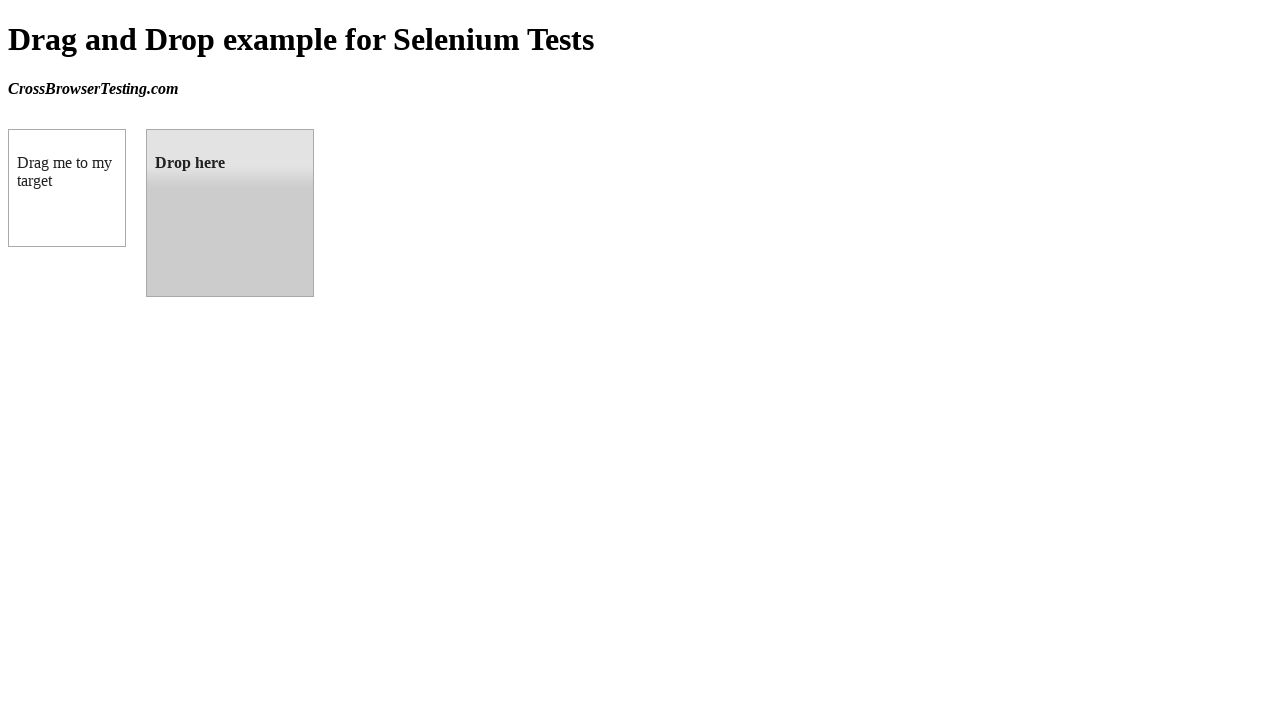

Box A became visible
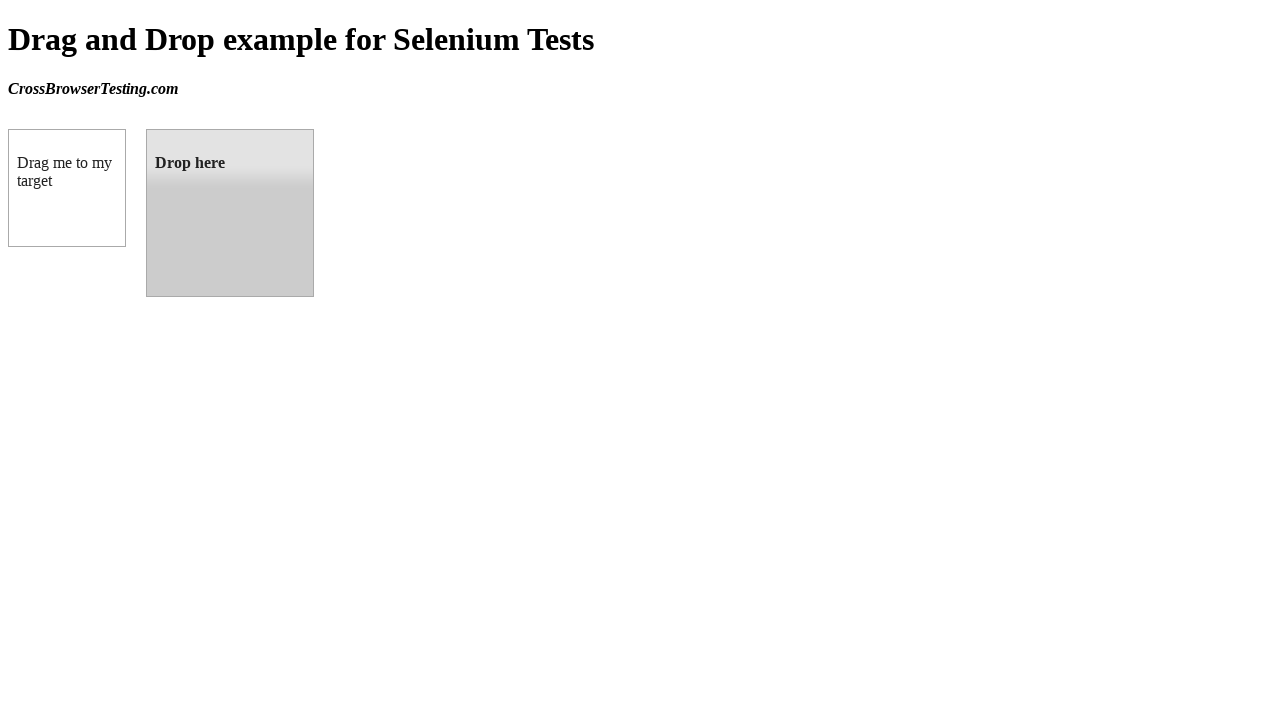

Box B became visible
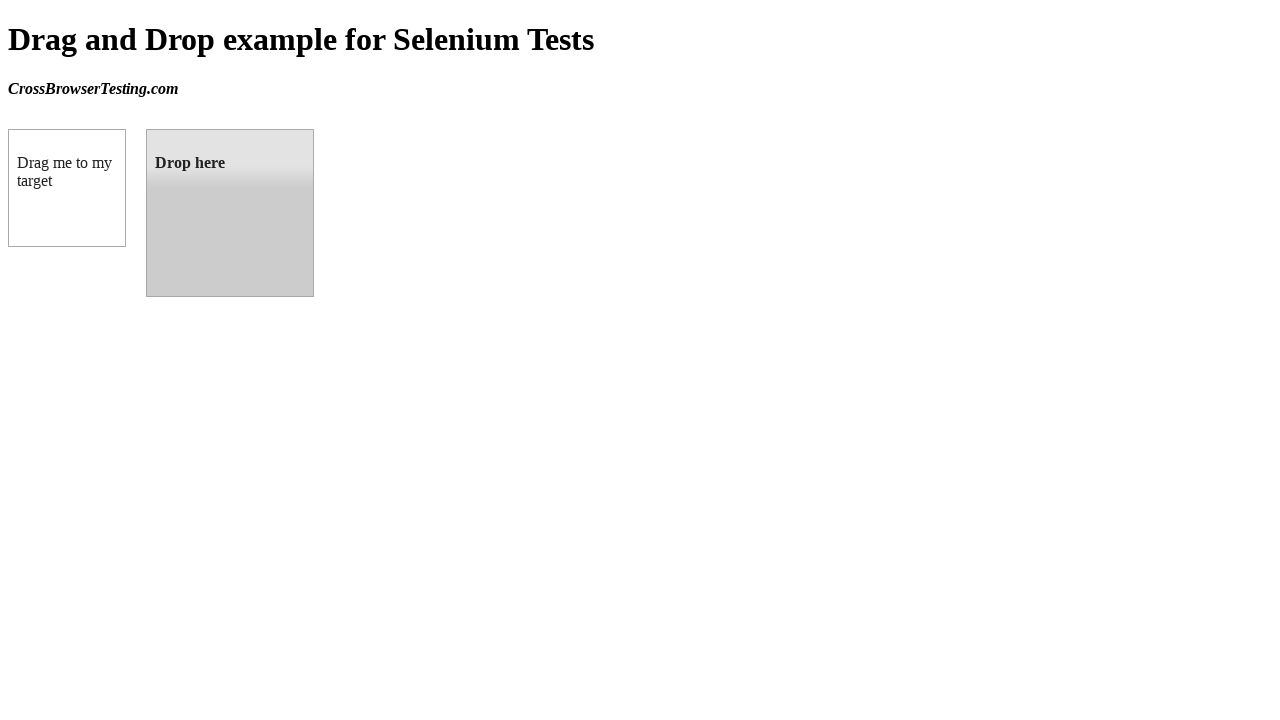

Performed drag and drop action from box A to box B at (230, 213)
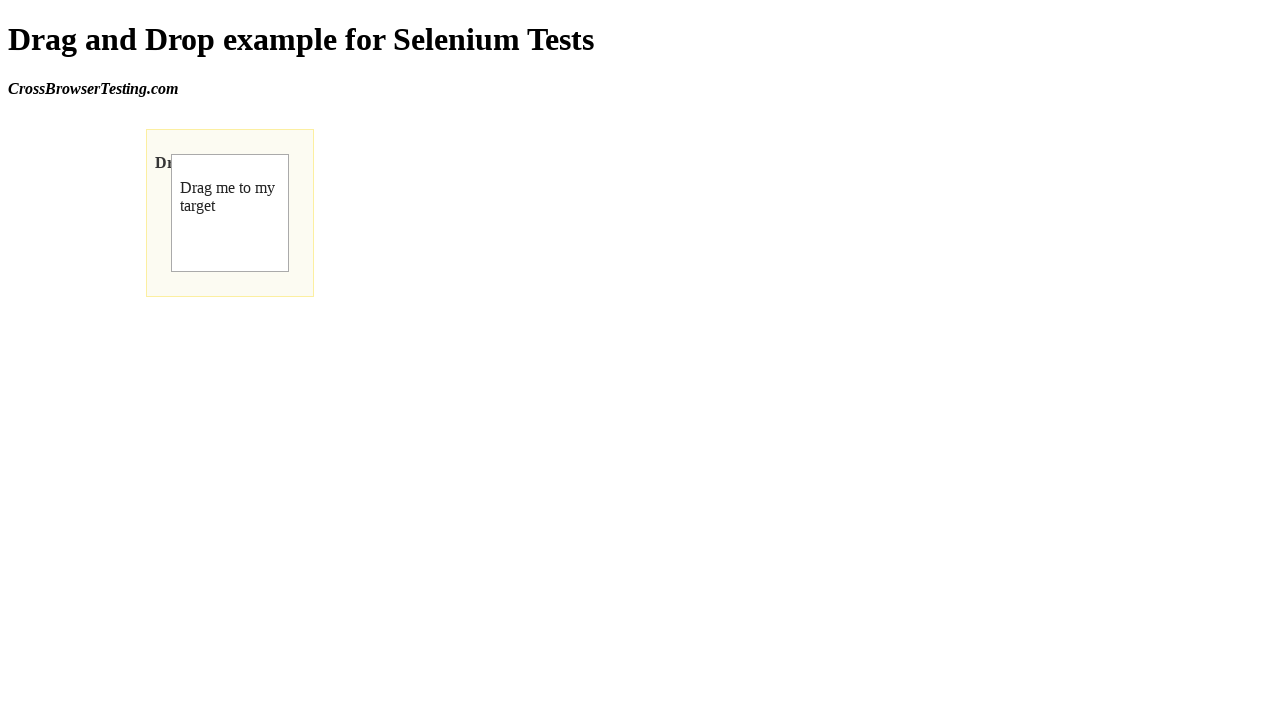

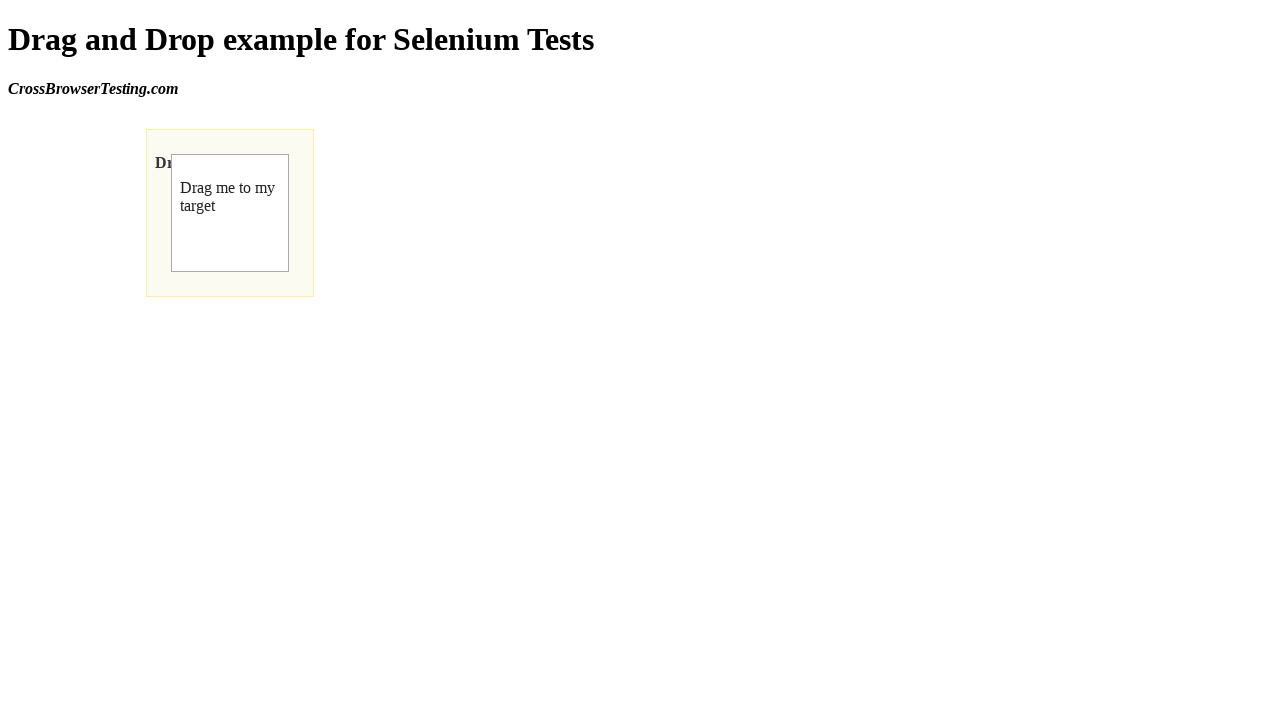